Tests dropdown selection functionality by navigating to a dropdown page and selecting different options using various methods (by value, visible text, and index)

Starting URL: https://the-internet.herokuapp.com/

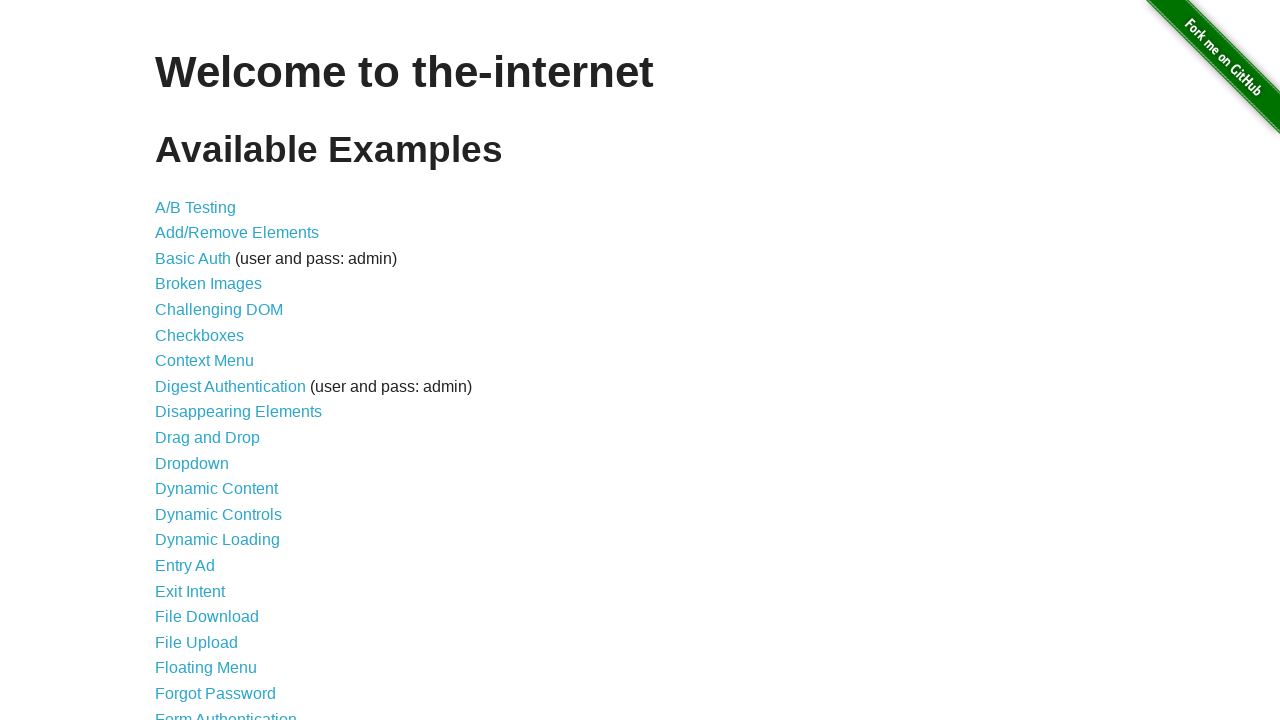

Clicked on Dropdown link to navigate to dropdown page at (192, 463) on text=Dropdown
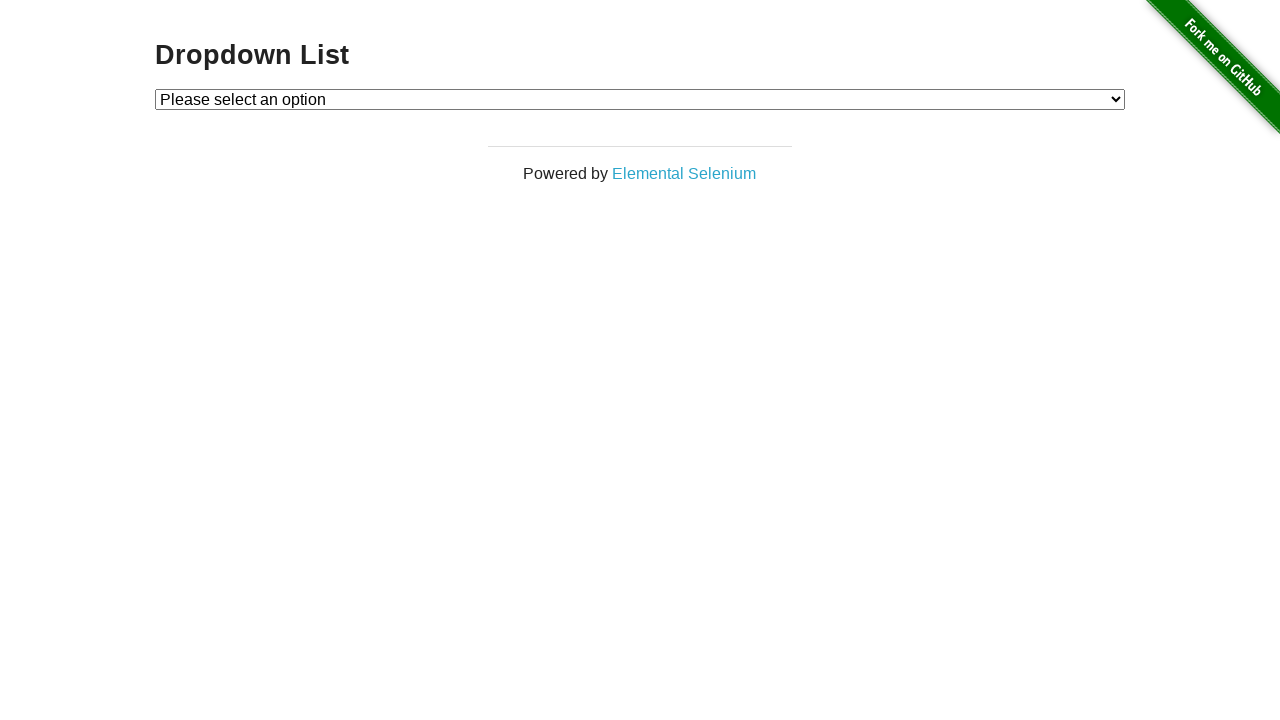

Dropdown element became visible
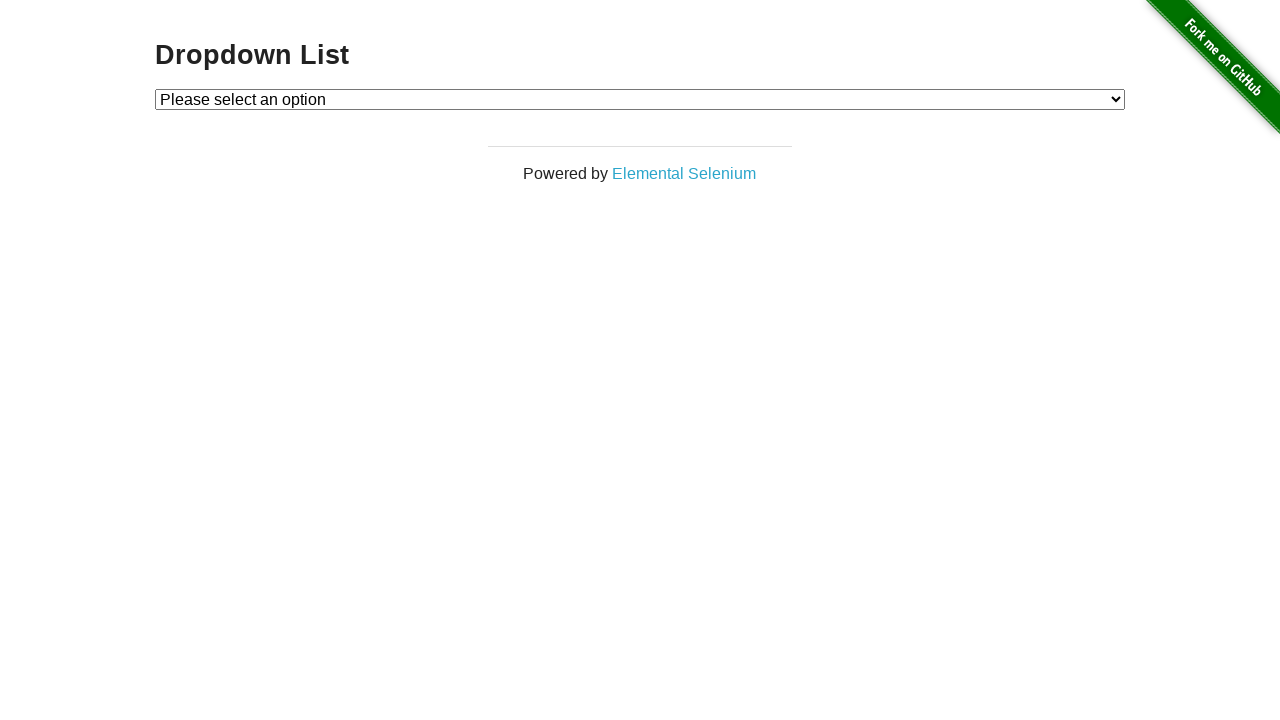

Selected option by value '1' on #dropdown
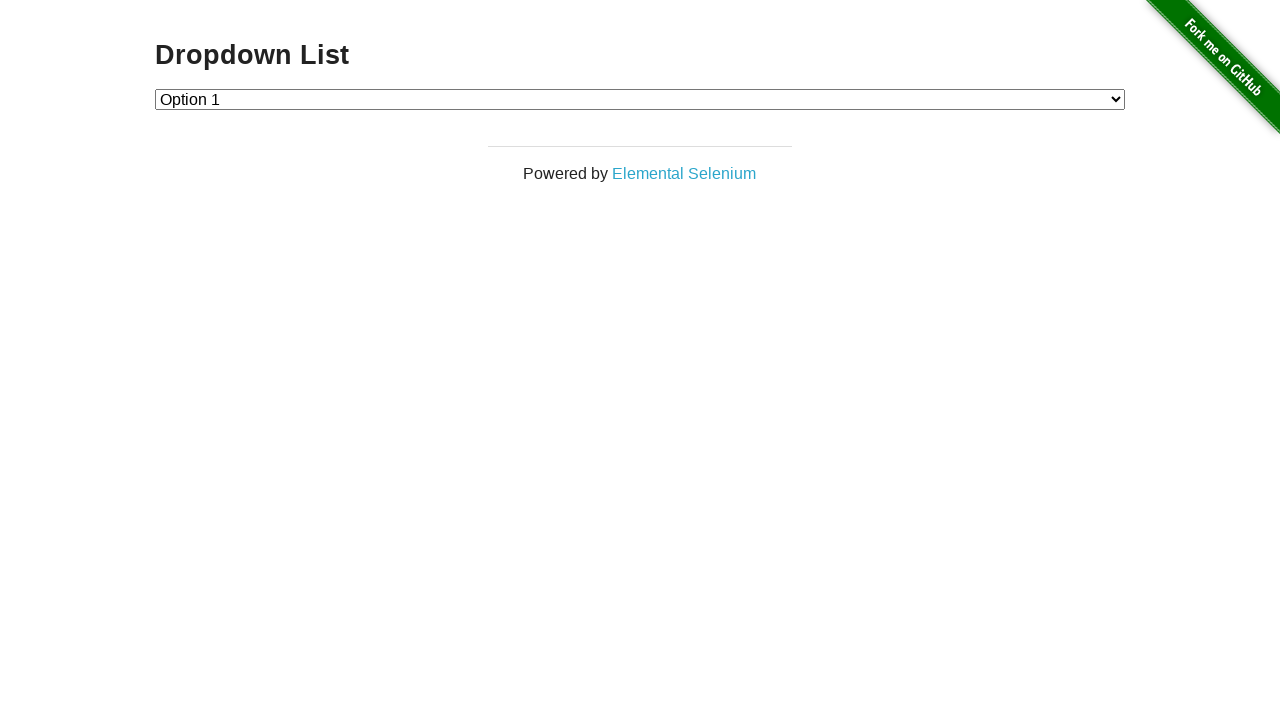

Selected option by visible text 'Option 2' on #dropdown
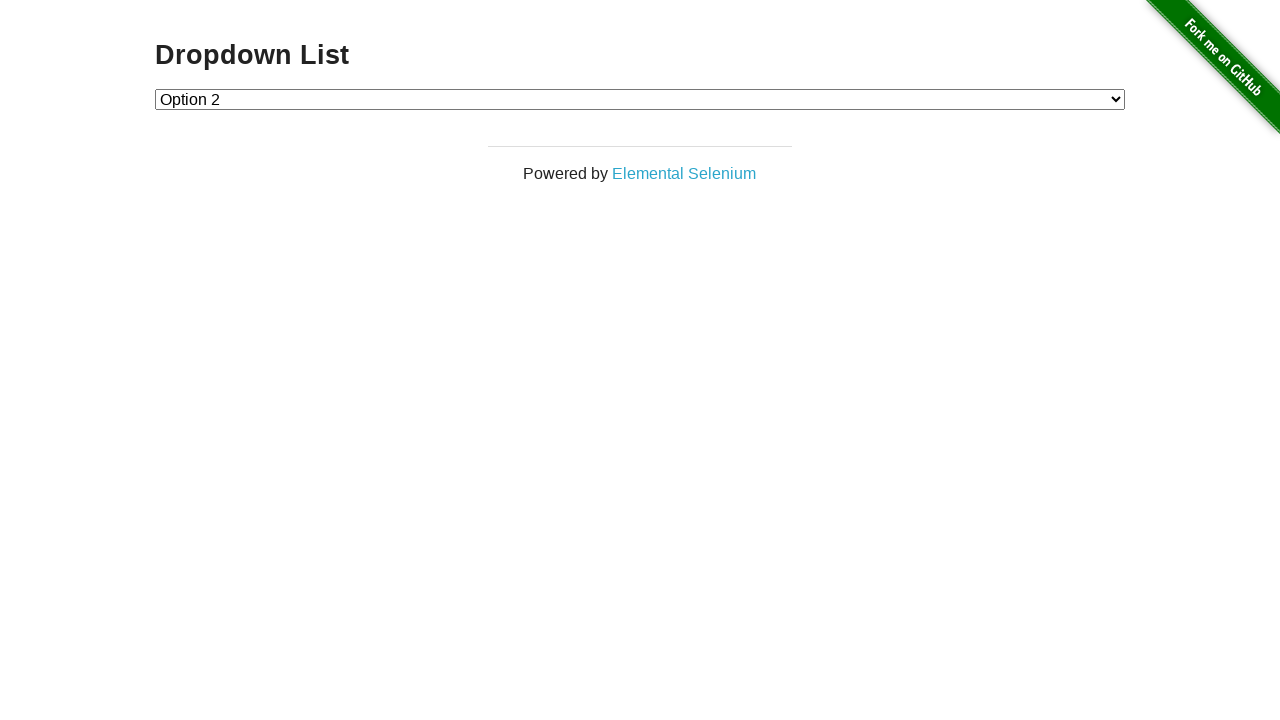

Selected option by index 1 (Option 1) on #dropdown
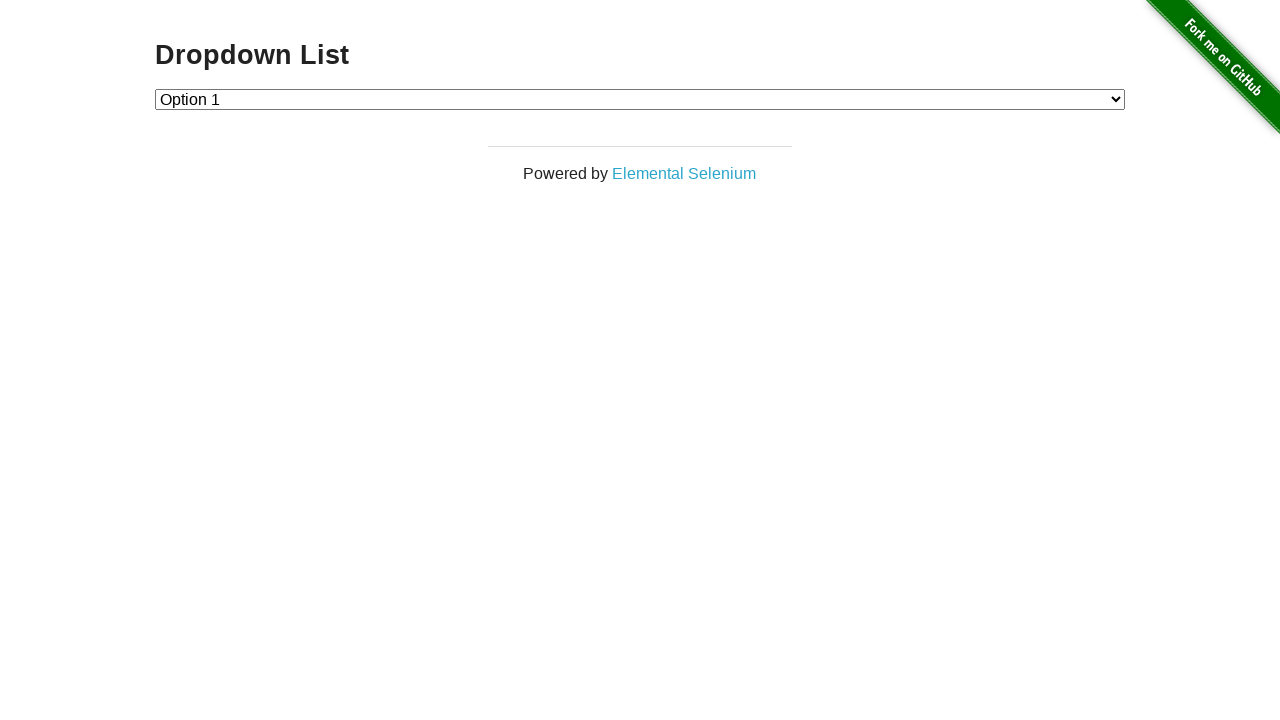

Retrieved all dropdown options
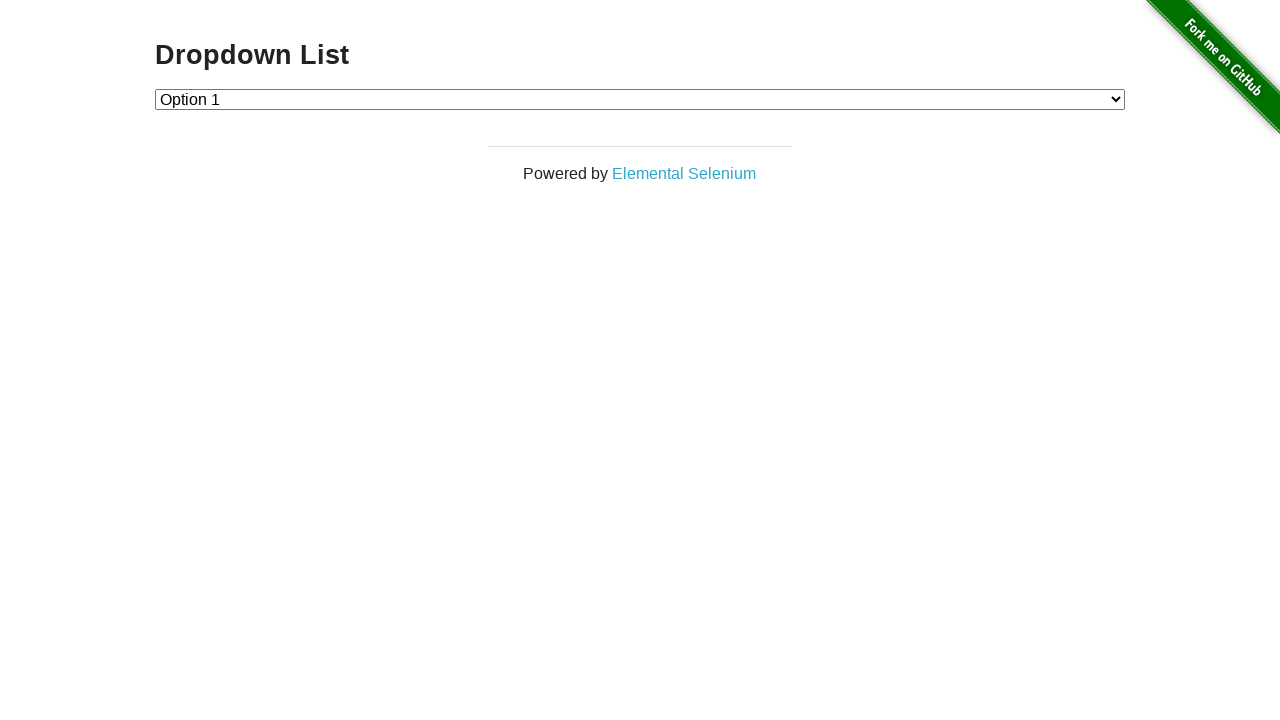

Verified option at index 0: 'Please select an option'
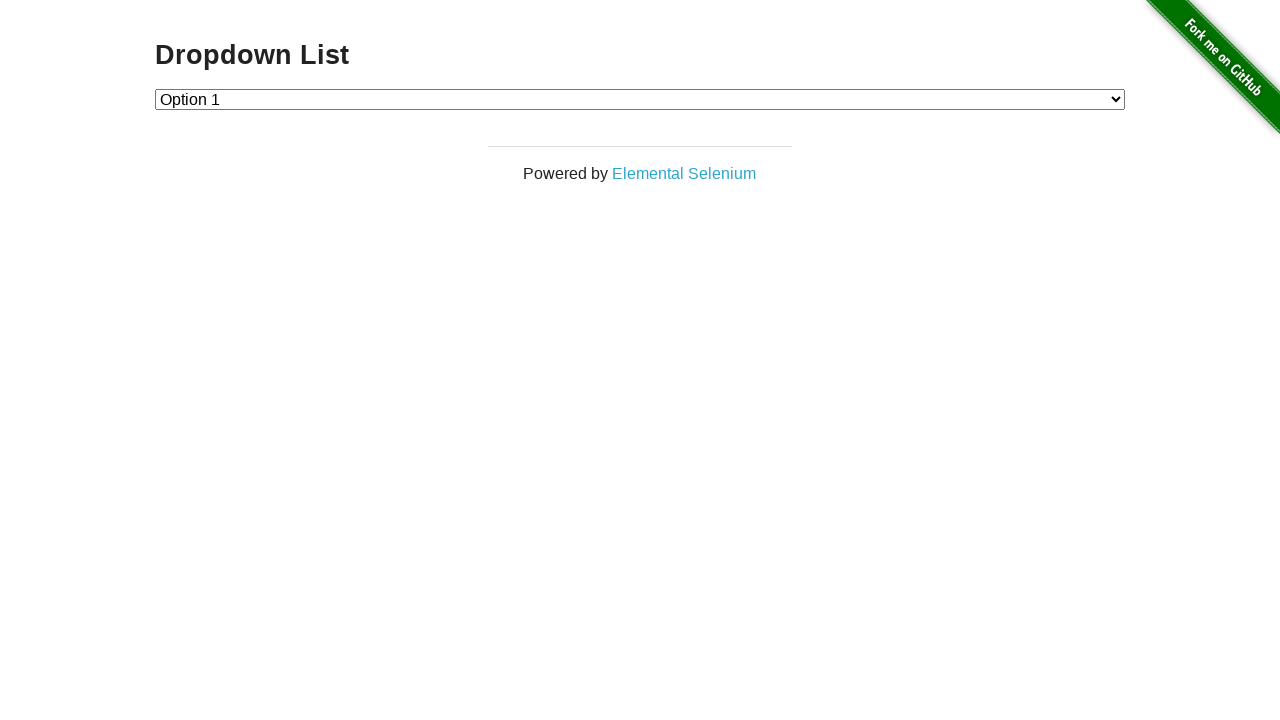

Verified option at index 1: 'Option 1'
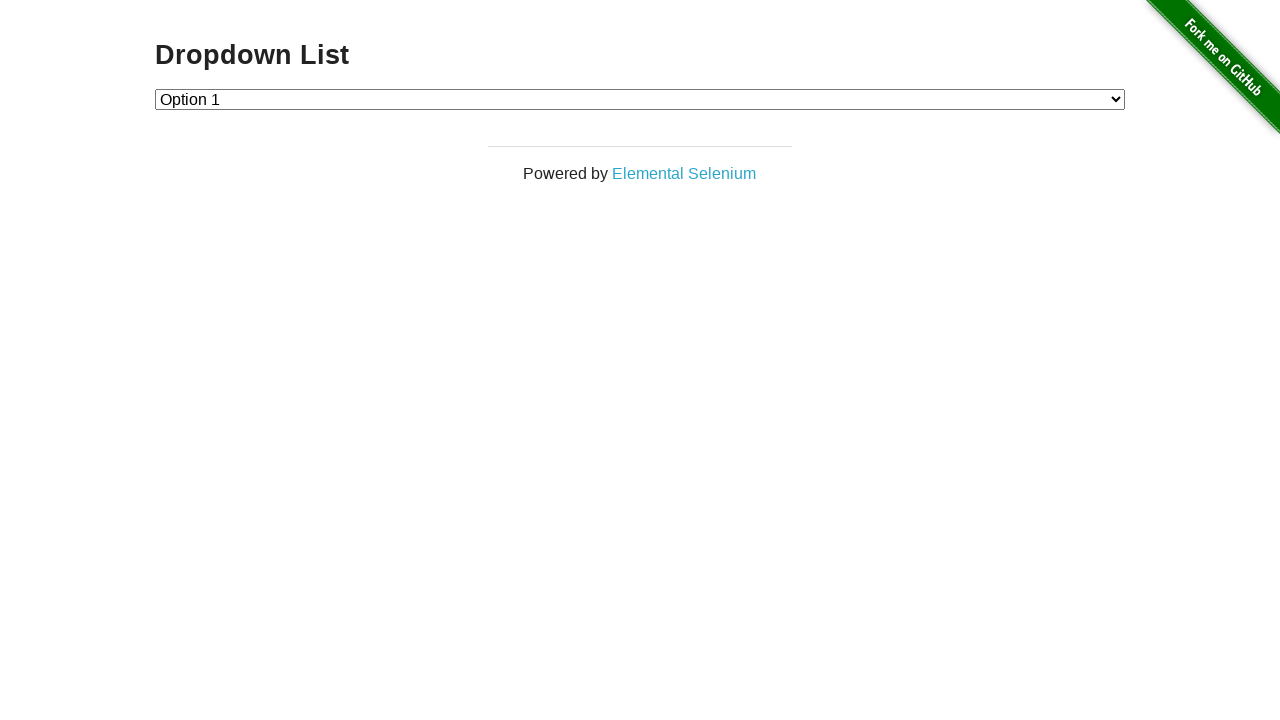

Verified option at index 2: 'Option 2'
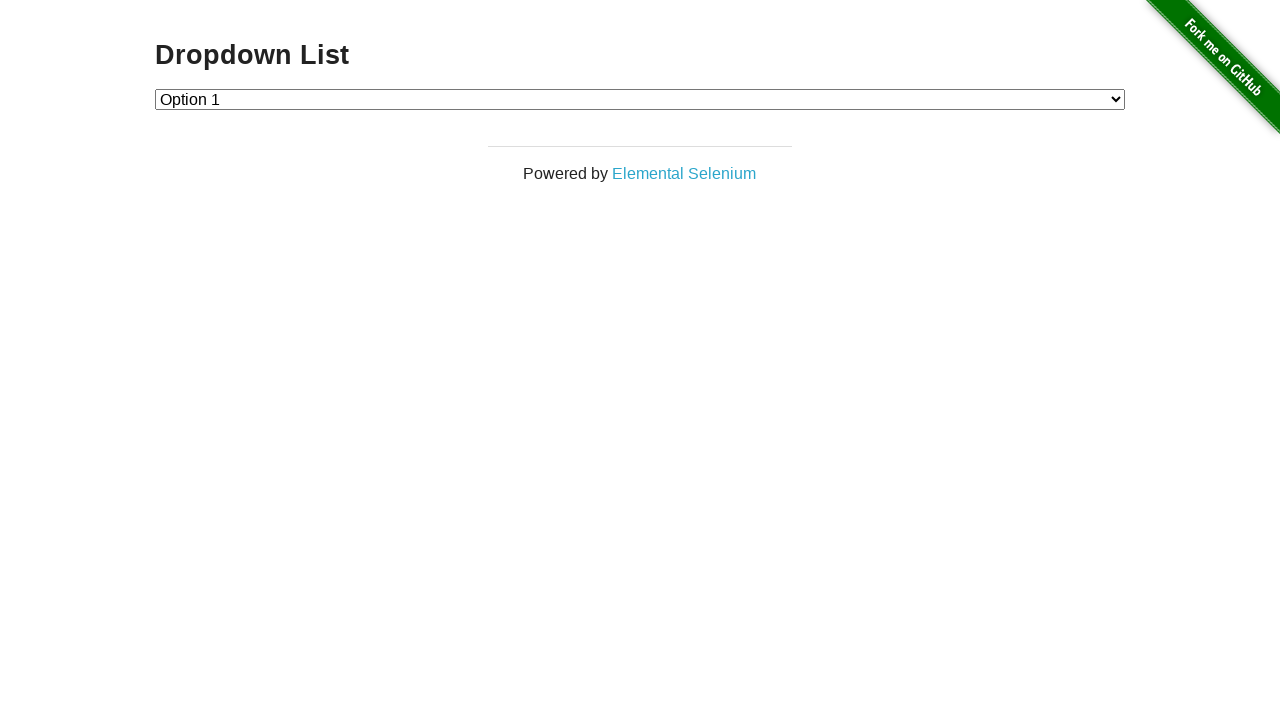

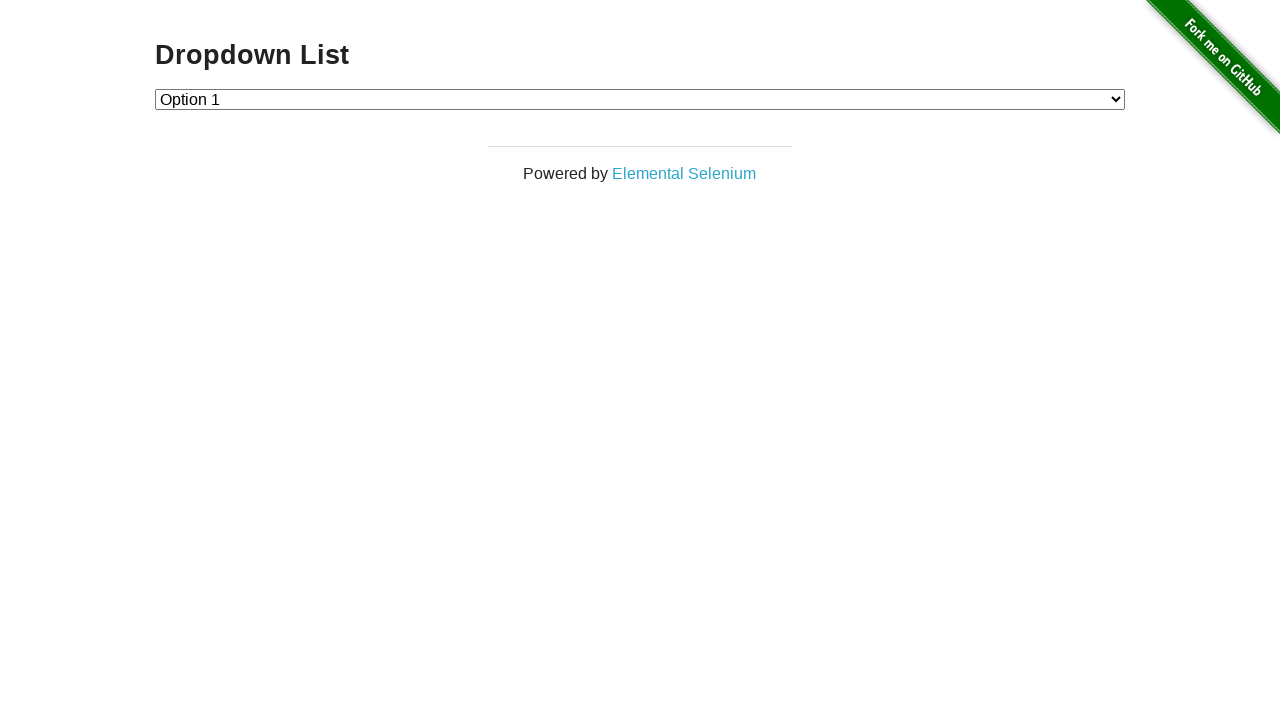